Tests double-click functionality on a jQuery demo page by performing multiple double-click actions on an element within an iframe

Starting URL: https://api.jquery.com/dblclick/#dblclick

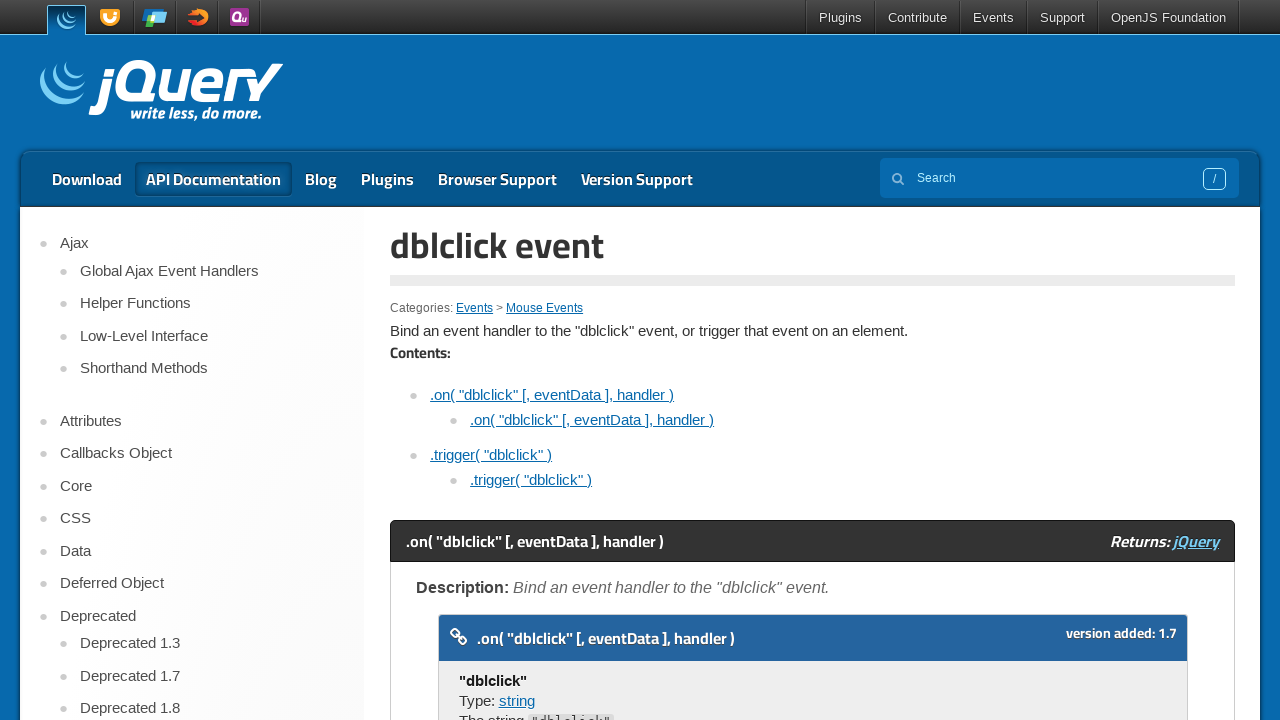

Located and switched to first iframe on the page
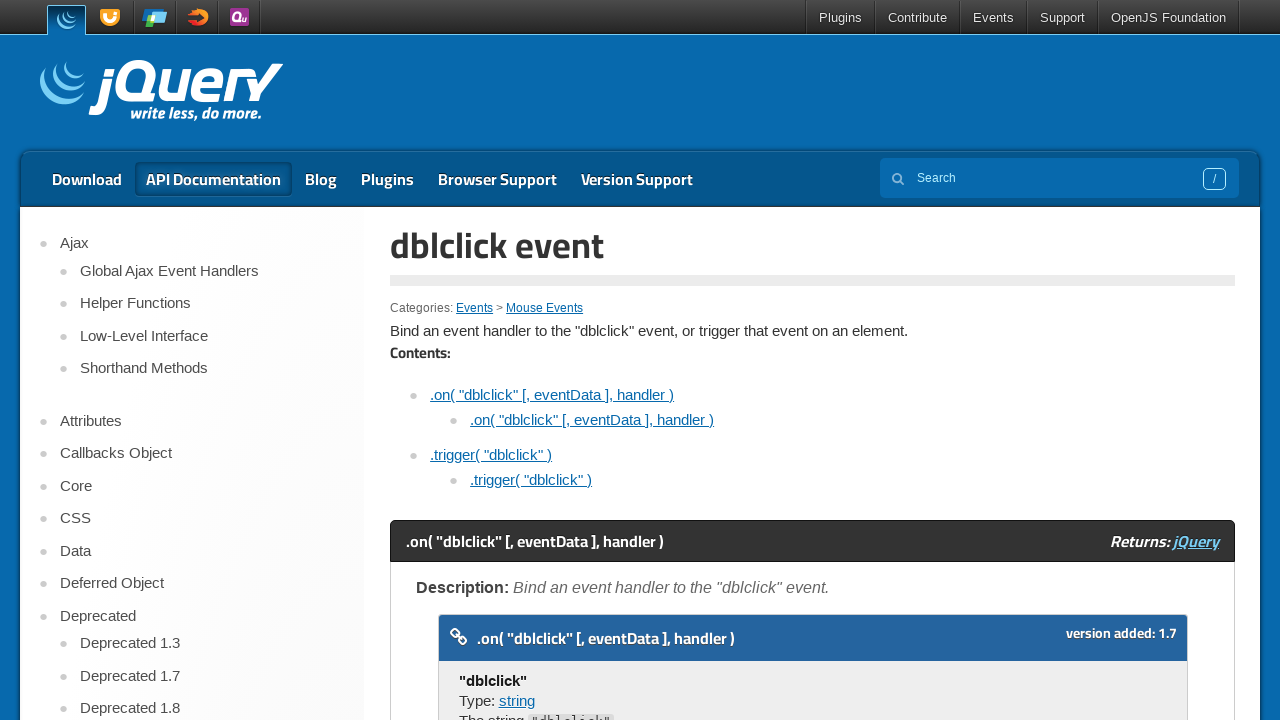

Located the div element for double-clicking within the iframe
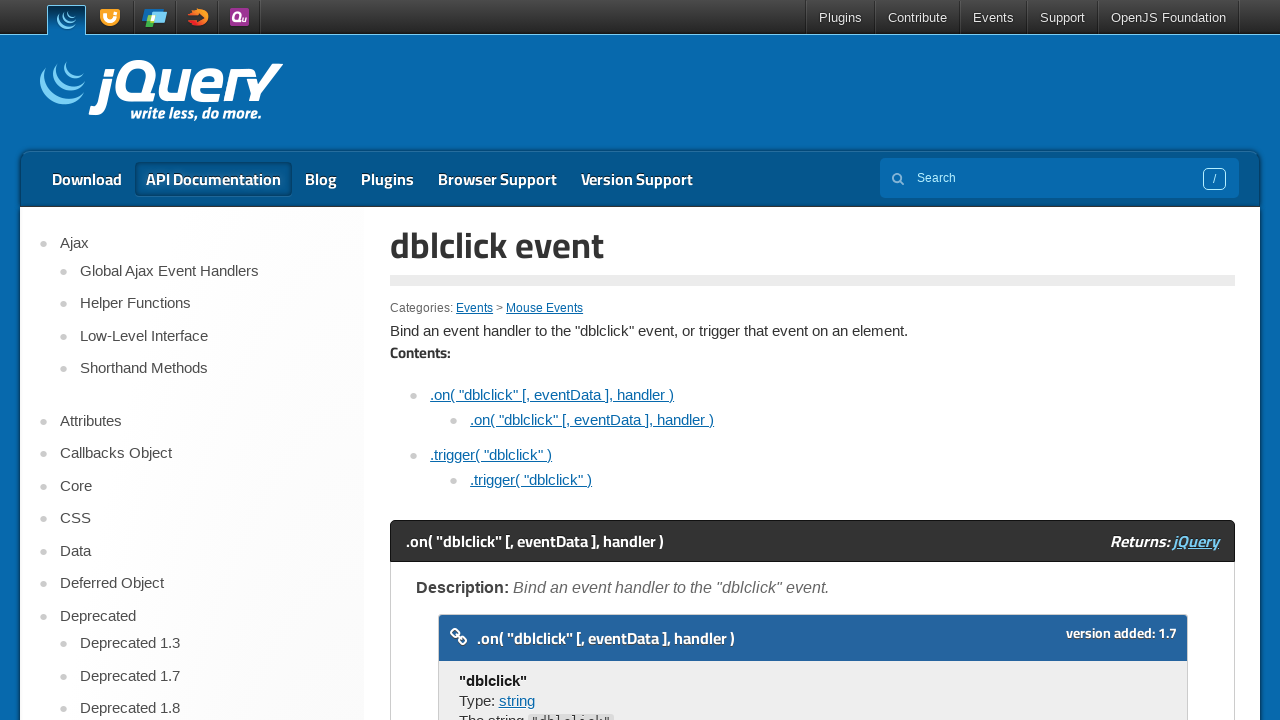

Performed first double-click on the div element at (478, 360) on iframe >> nth=0 >> internal:control=enter-frame >> xpath=/html/body/div
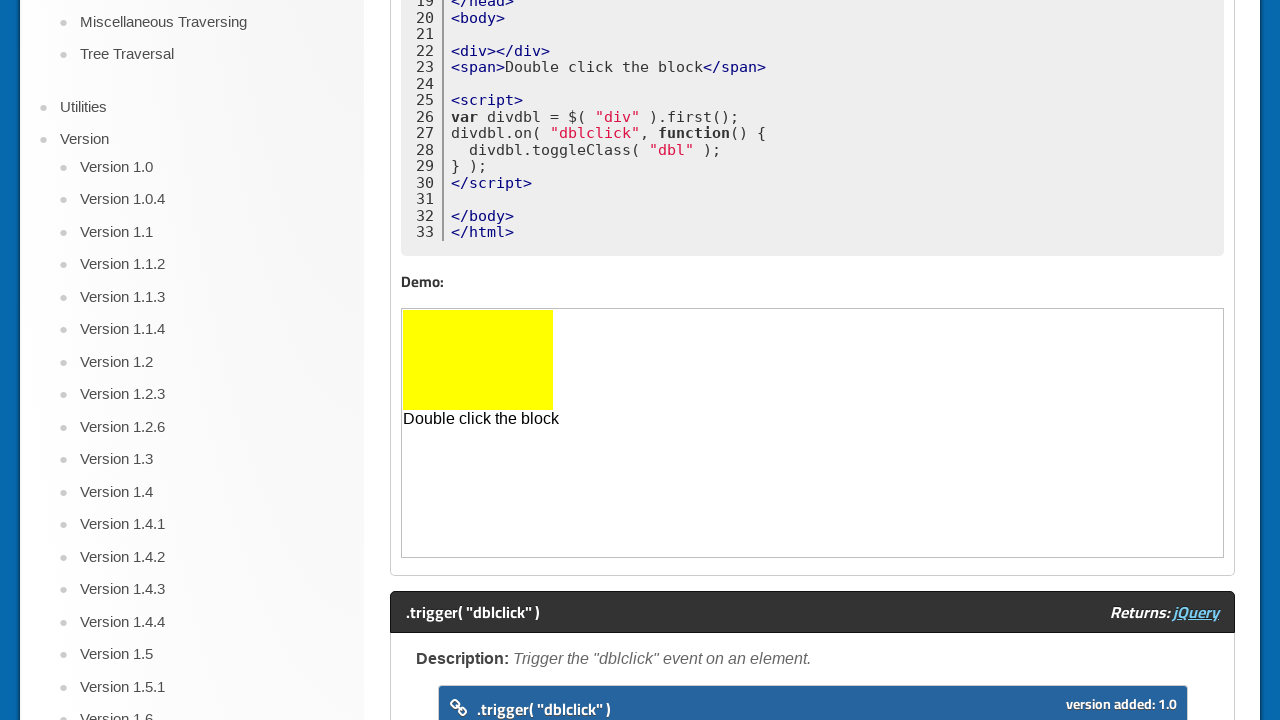

Performed second double-click on the div element at (478, 360) on iframe >> nth=0 >> internal:control=enter-frame >> xpath=/html/body/div
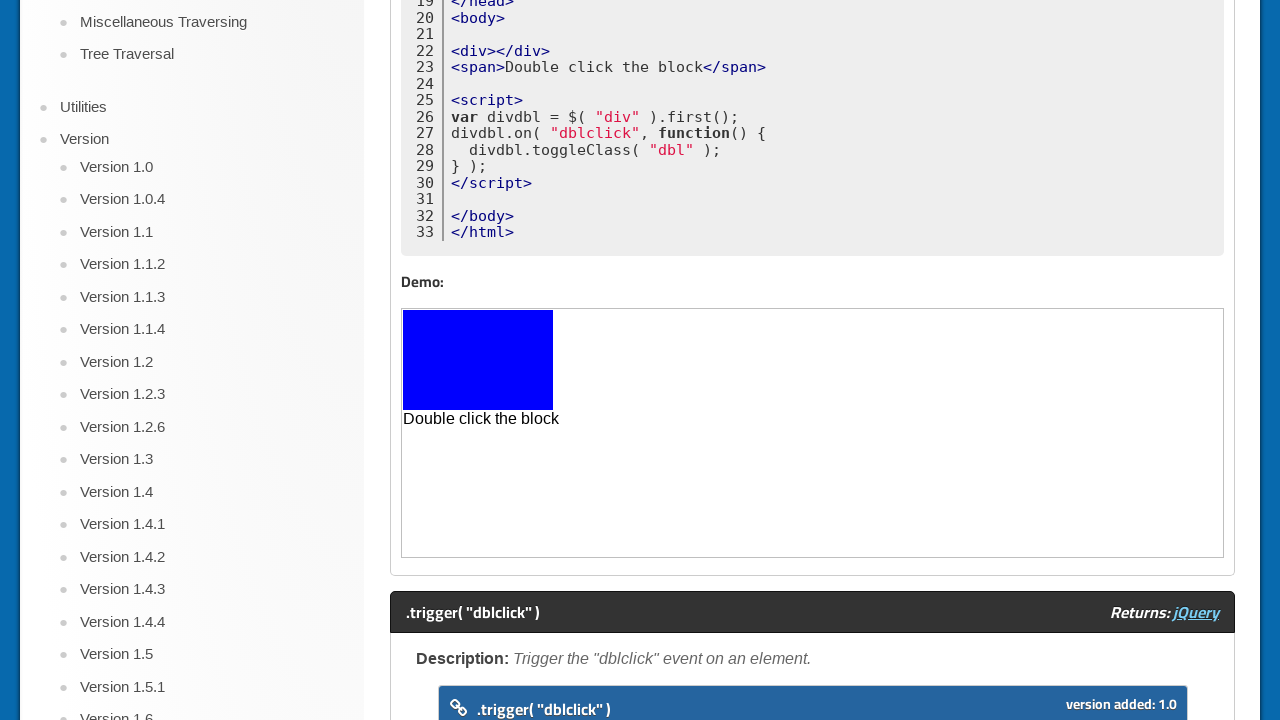

Performed third double-click on the div element at (478, 360) on iframe >> nth=0 >> internal:control=enter-frame >> xpath=/html/body/div
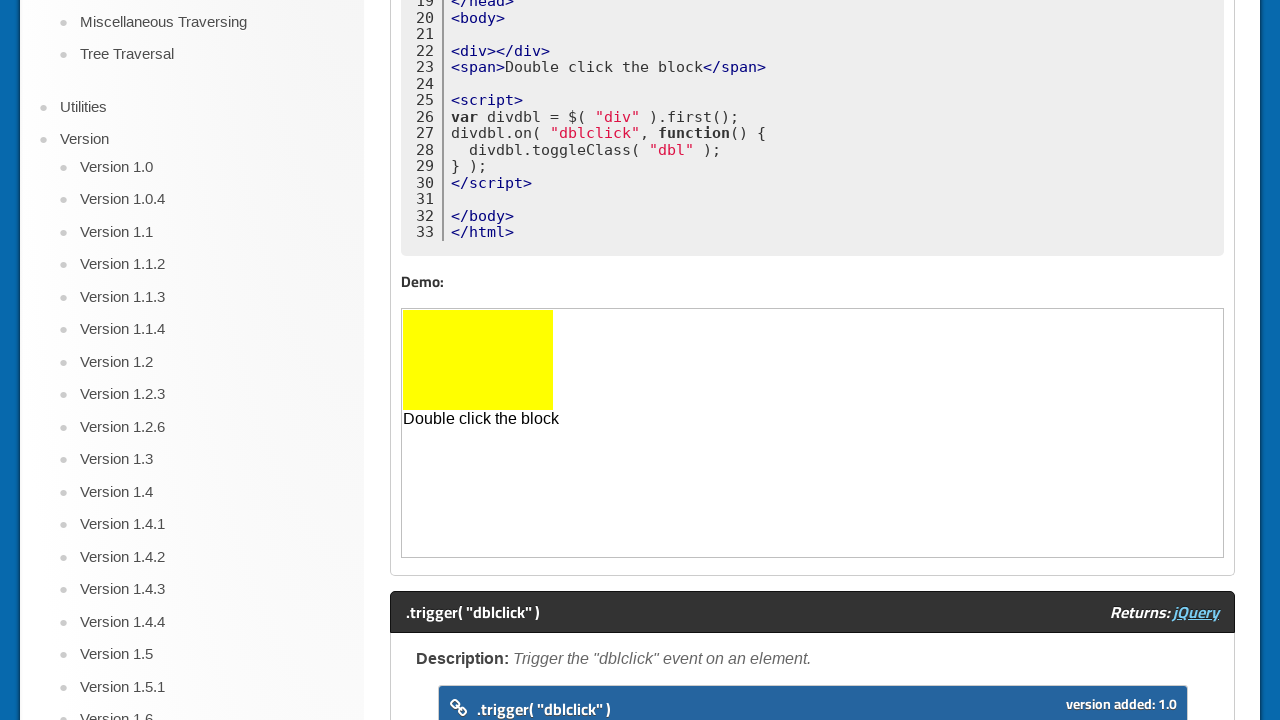

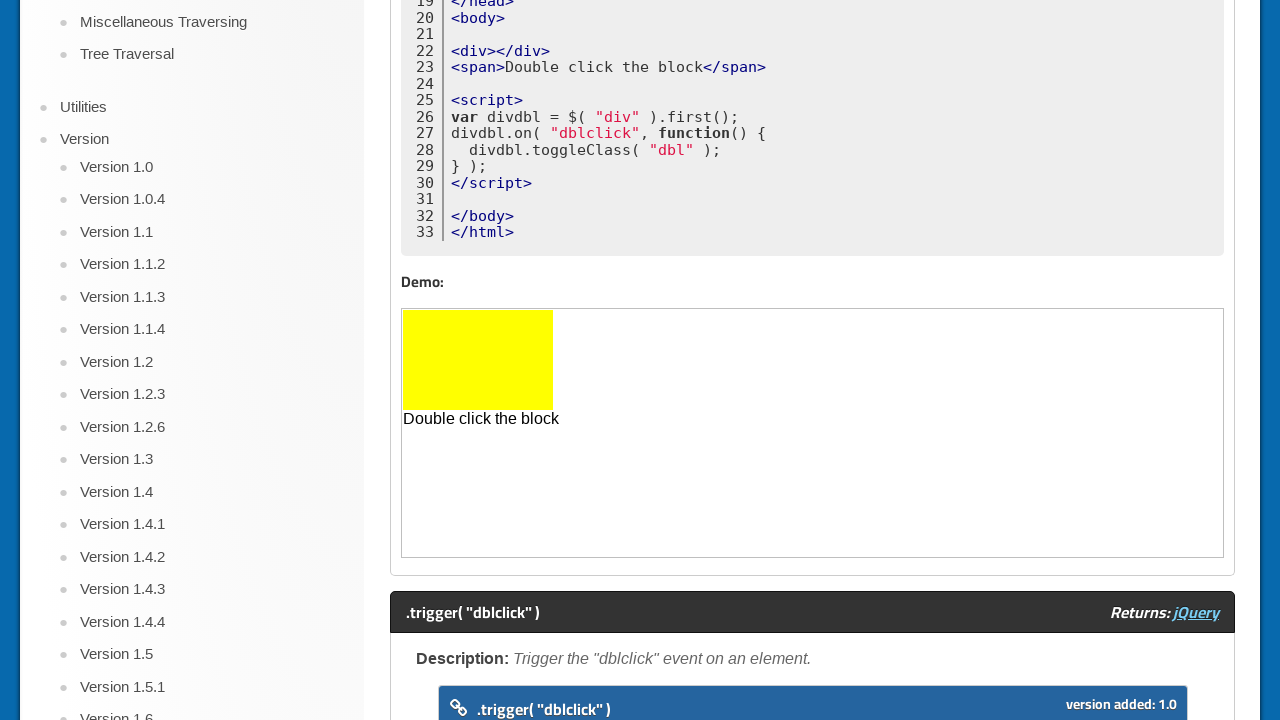